Tests navigation by clicking on the A/B testing link, then clicking an external link to elementalselenium.com, and navigating back

Starting URL: https://the-internet.herokuapp.com/

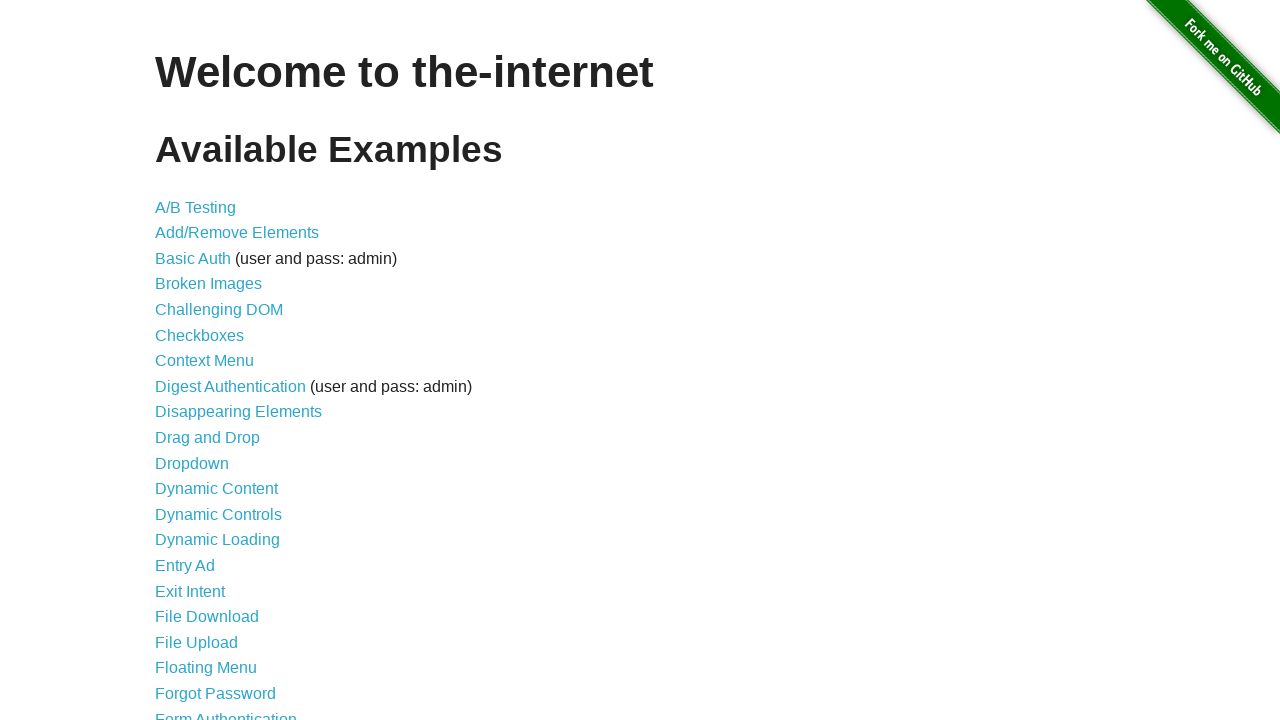

Clicked on A/B Testing link at (196, 207) on a[href='/abtest']
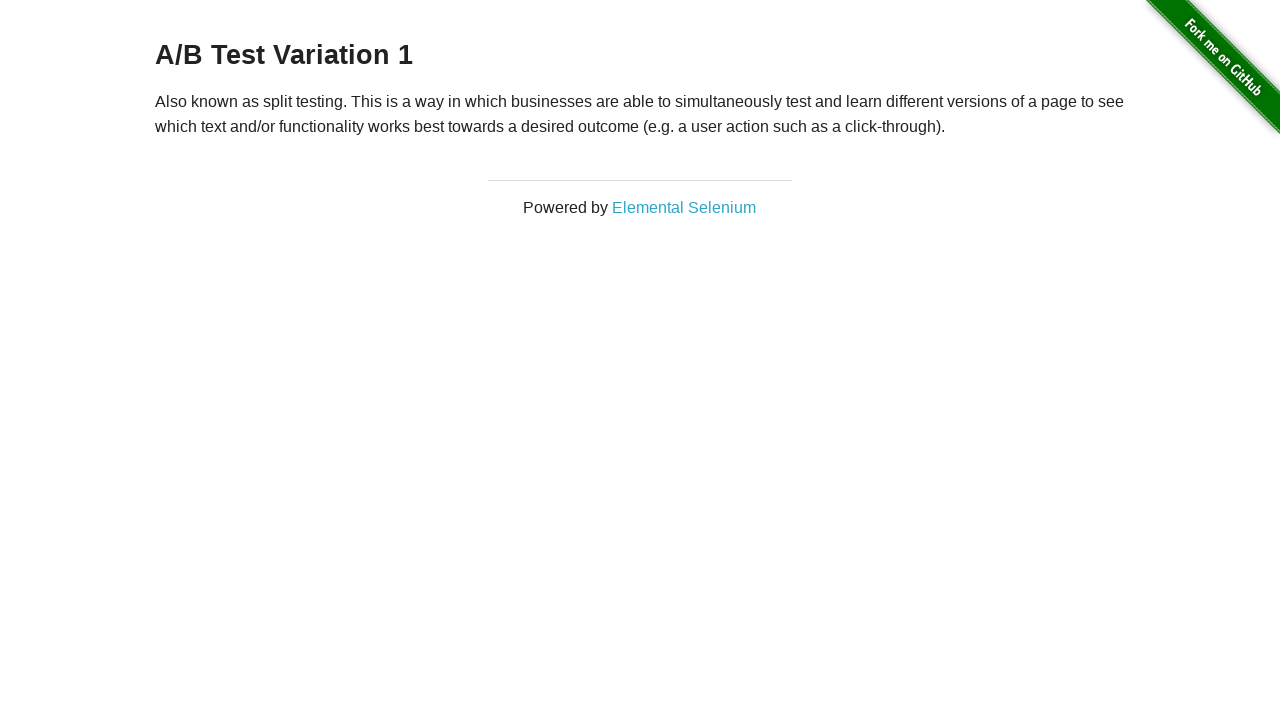

A/B Testing page loaded
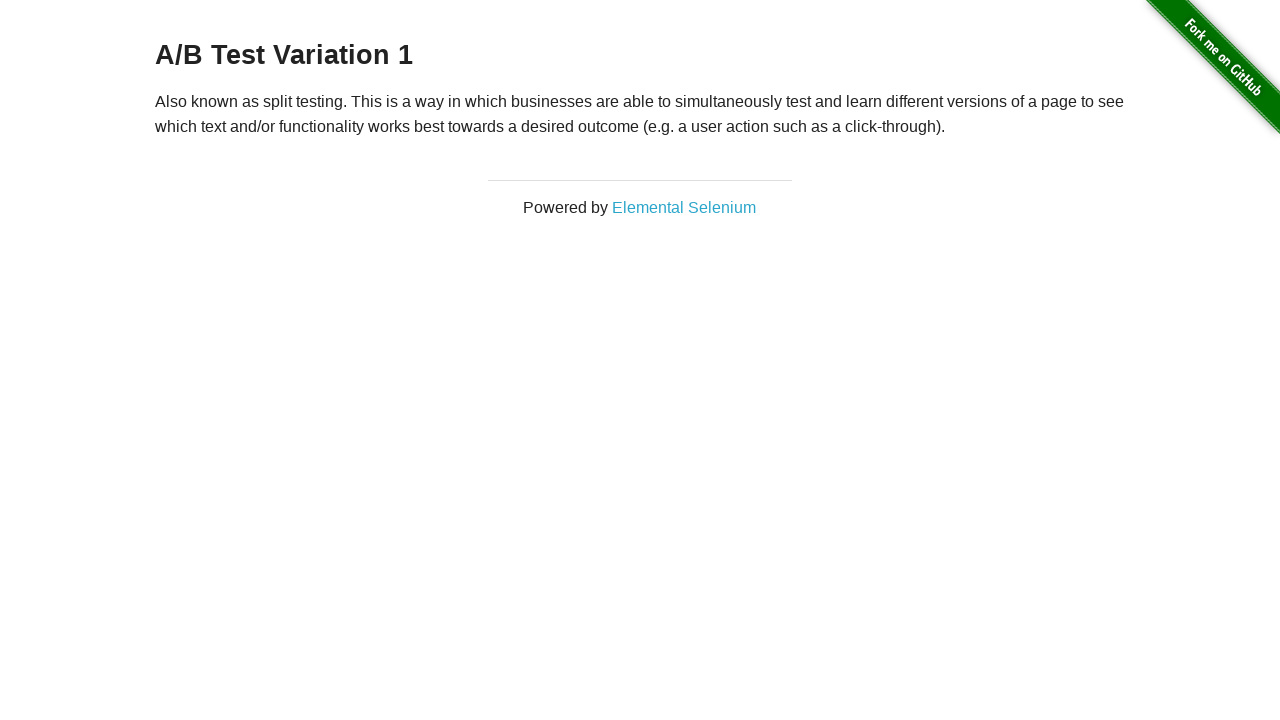

Clicked on Elemental Selenium external link at (684, 207) on a[href='http://elementalselenium.com/']
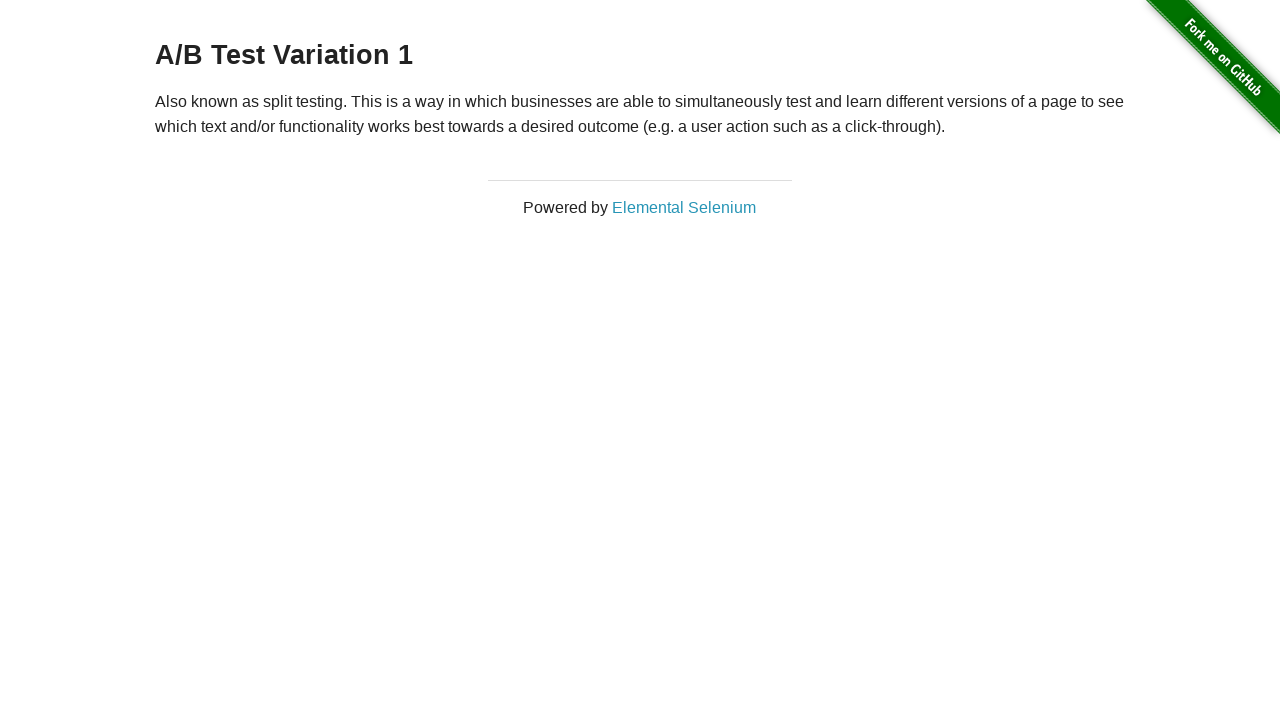

External Elemental Selenium page loaded
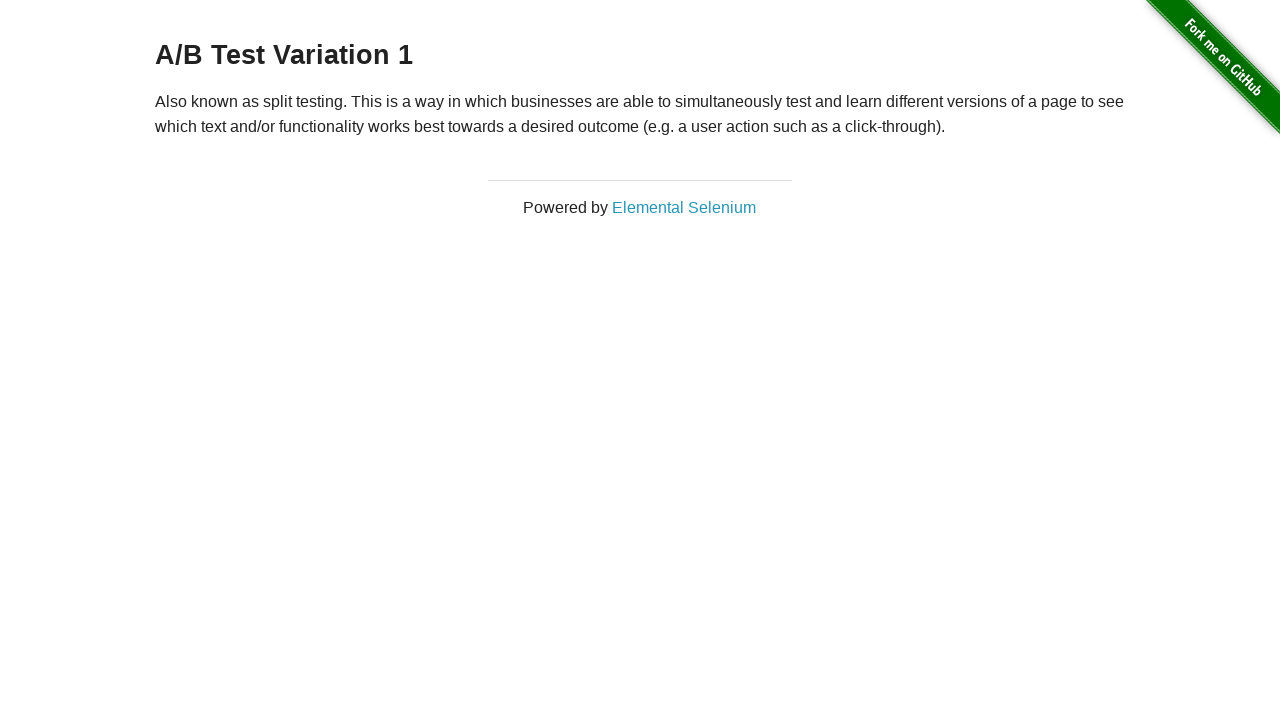

Navigated back to A/B Testing page
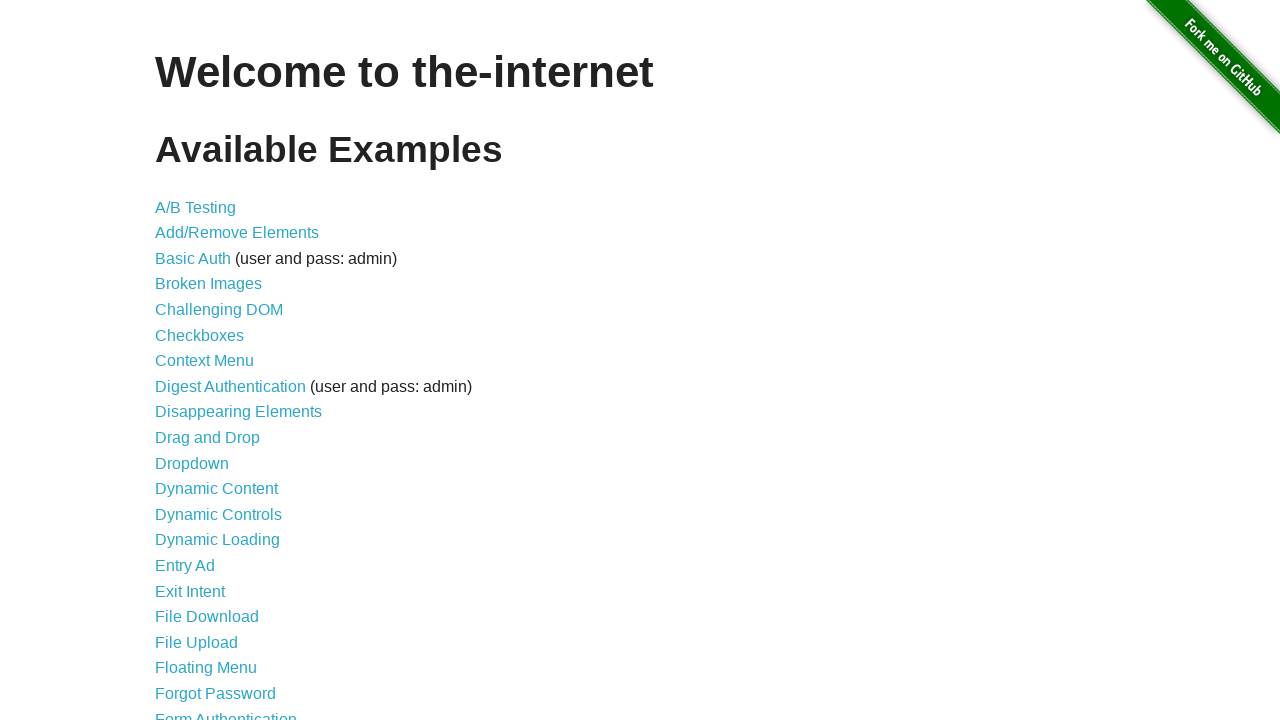

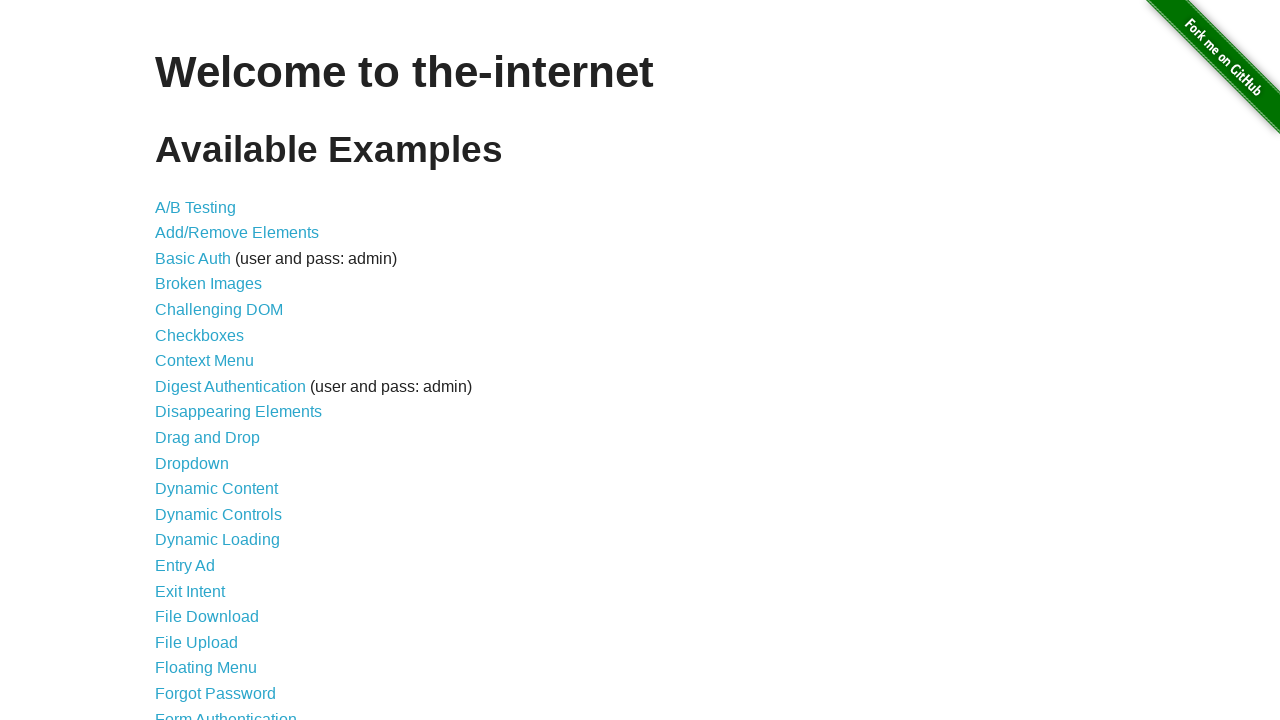